Tests JavaScript prompt dialog by clicking a button that triggers a prompt, entering a name, accepting the dialog, and verifying the name appears in the result

Starting URL: https://the-internet.herokuapp.com/javascript_alerts

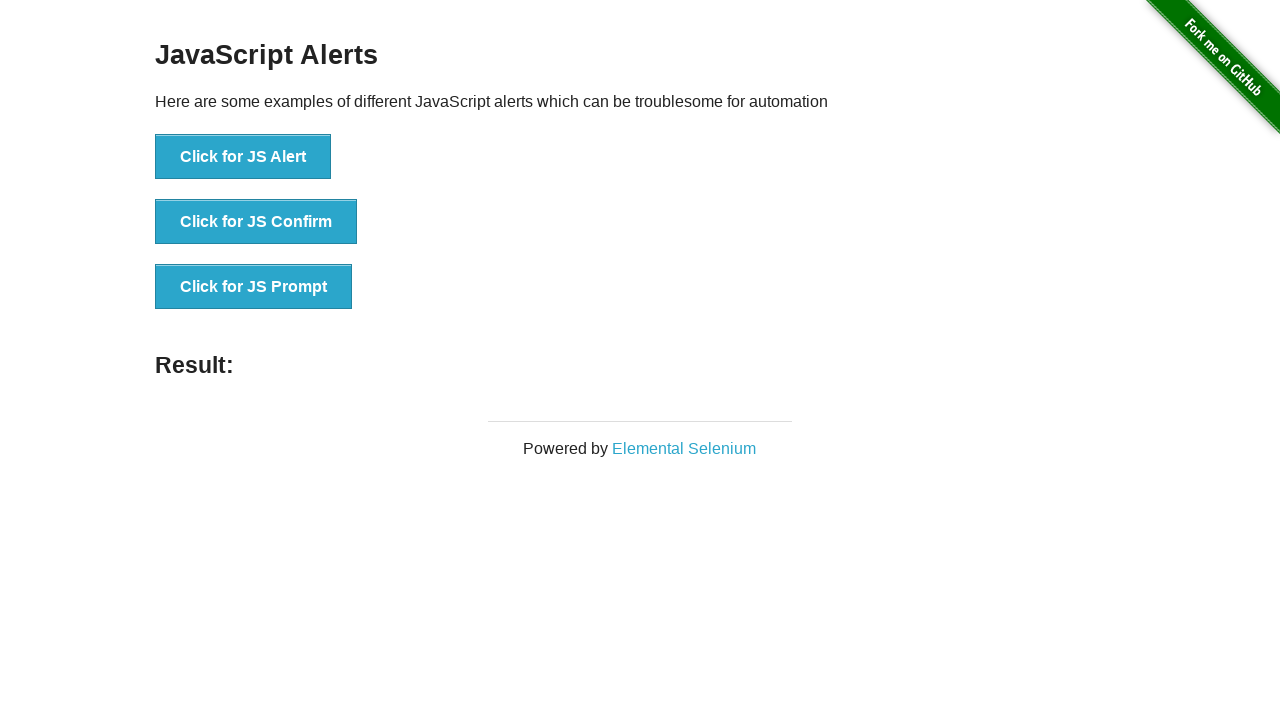

Set up dialog handler to accept prompt with 'Marcus Thompson'
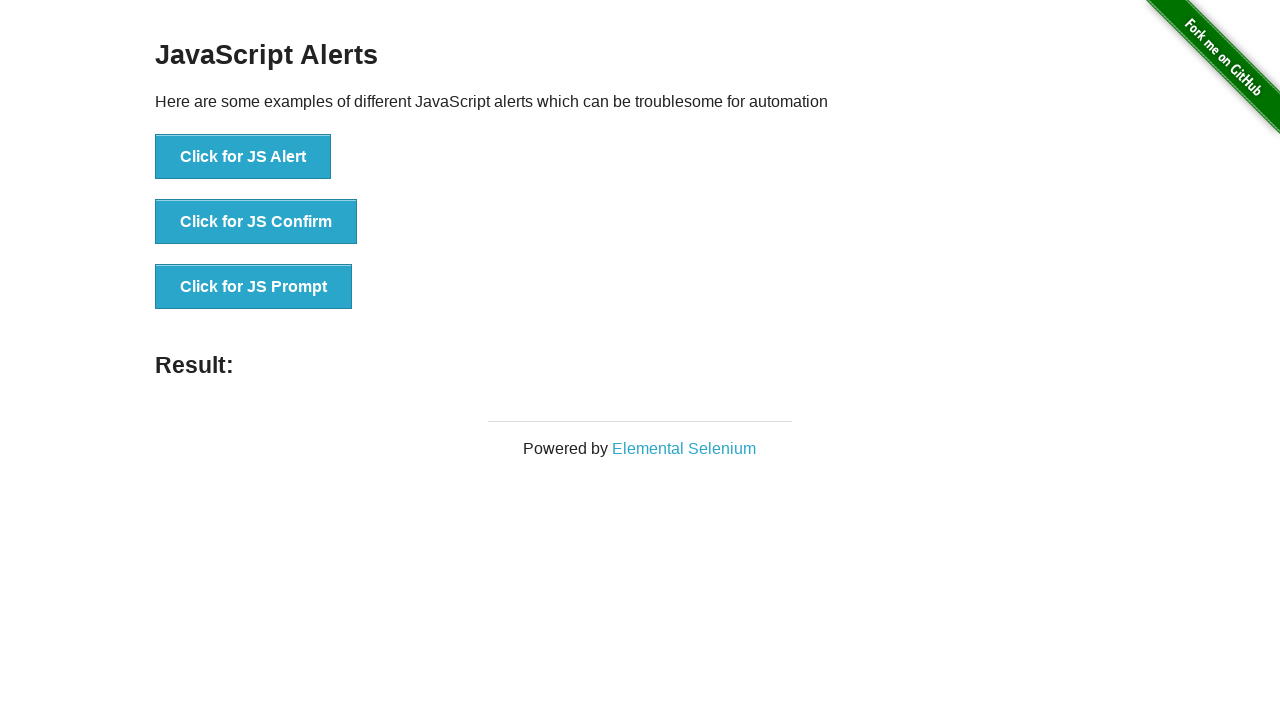

Clicked 'Click for JS Prompt' button to trigger JavaScript prompt dialog at (254, 287) on xpath=//*[text()='Click for JS Prompt']
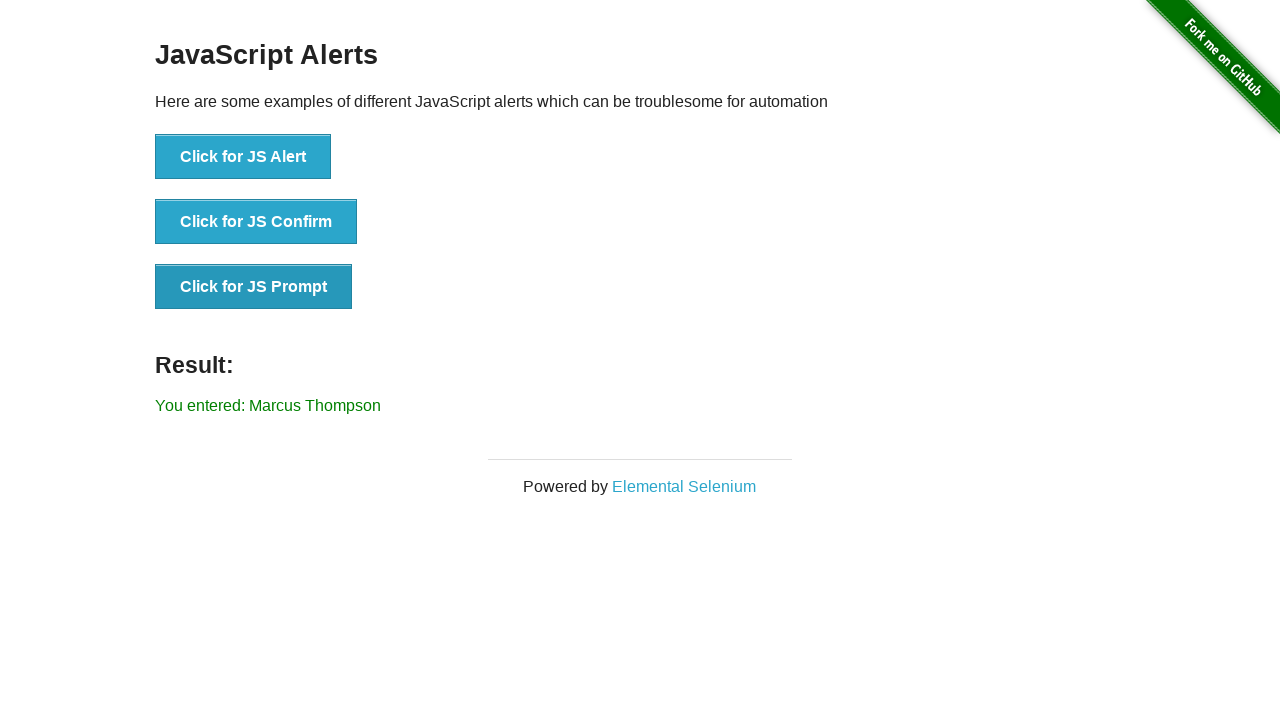

Result element became visible
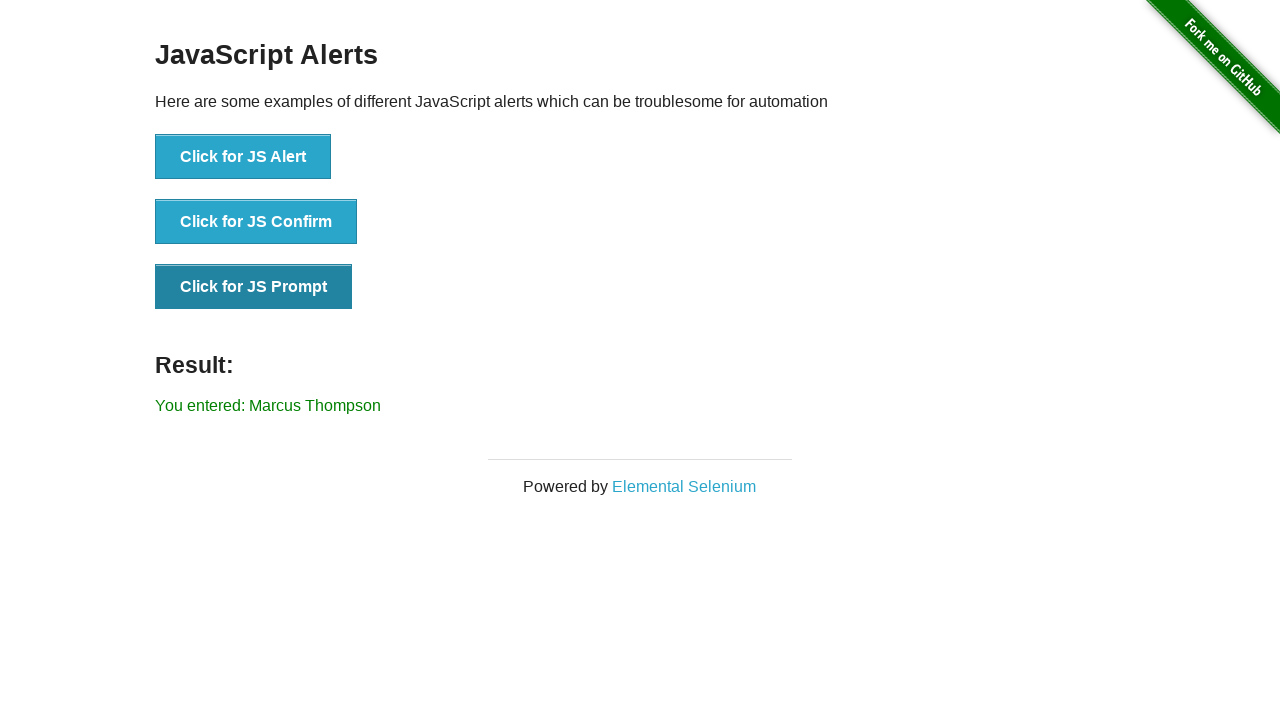

Verified 'Marcus Thompson' appears in the result text
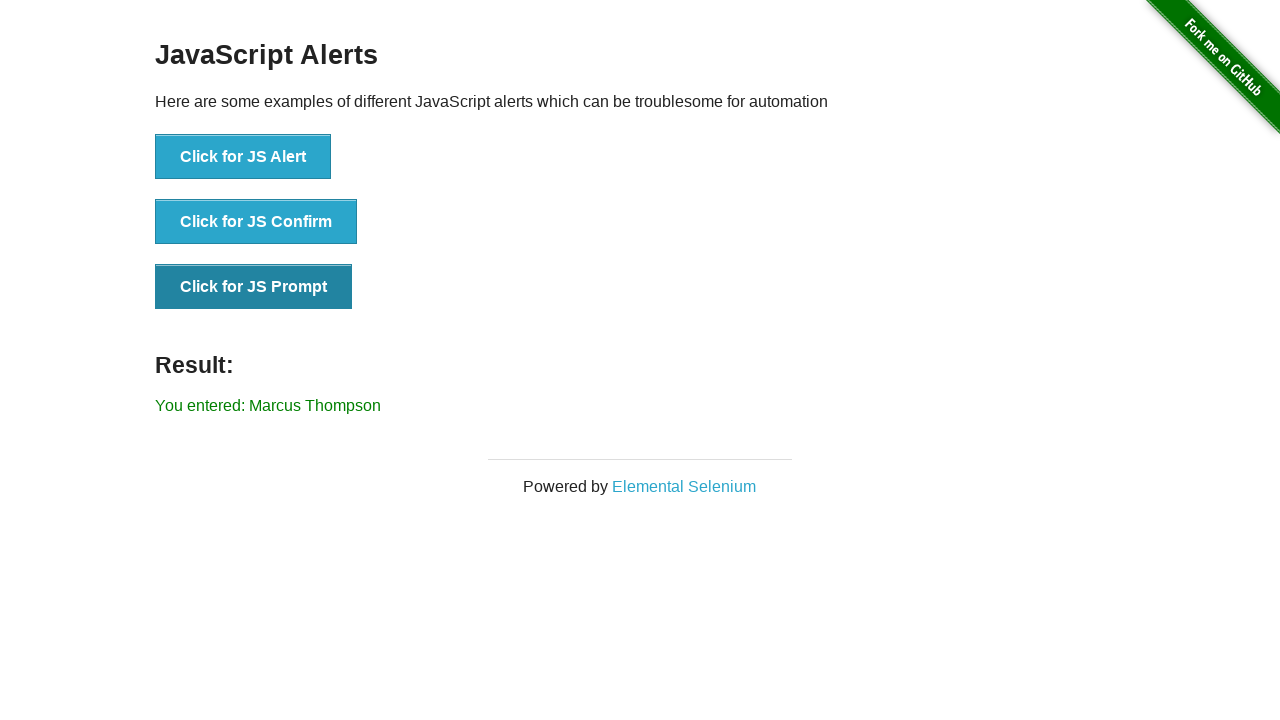

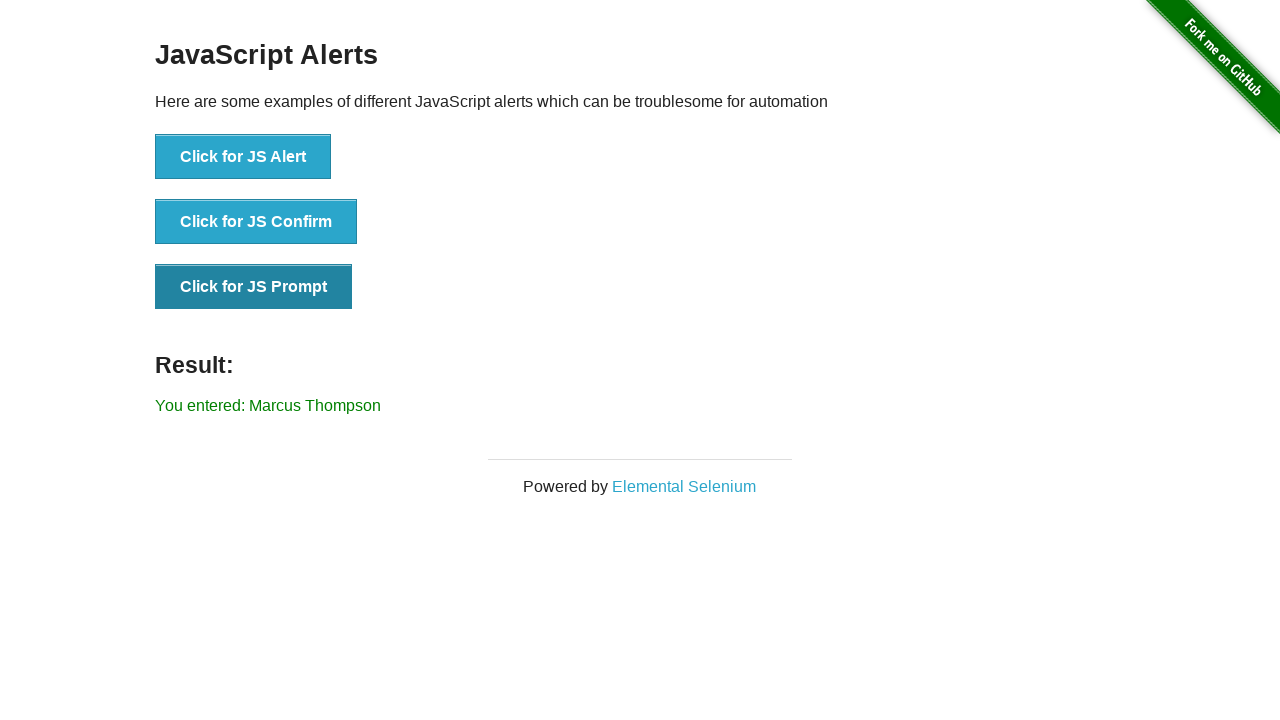